Tests JavaScript alert handling by clicking a button that triggers an alert, reading the alert text, and accepting (dismissing) the alert.

Starting URL: https://demoqa.com/alerts

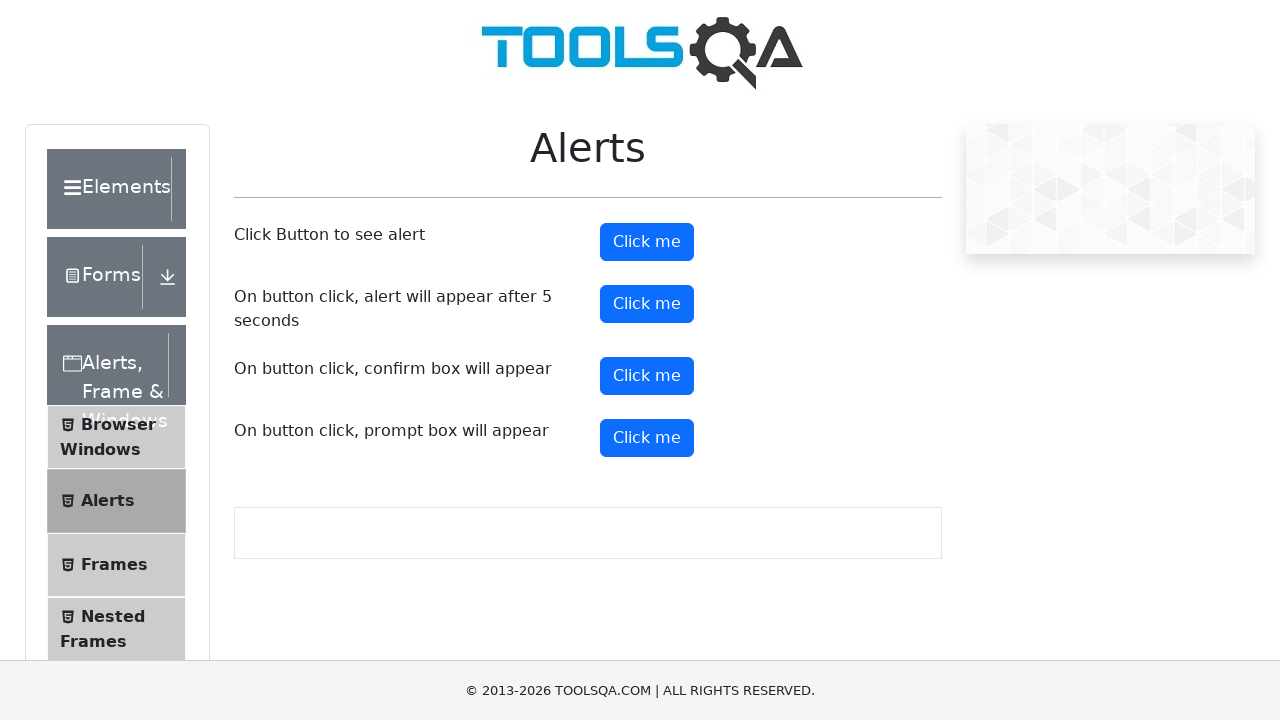

Clicked alert button to trigger JavaScript alert at (647, 242) on #alertButton
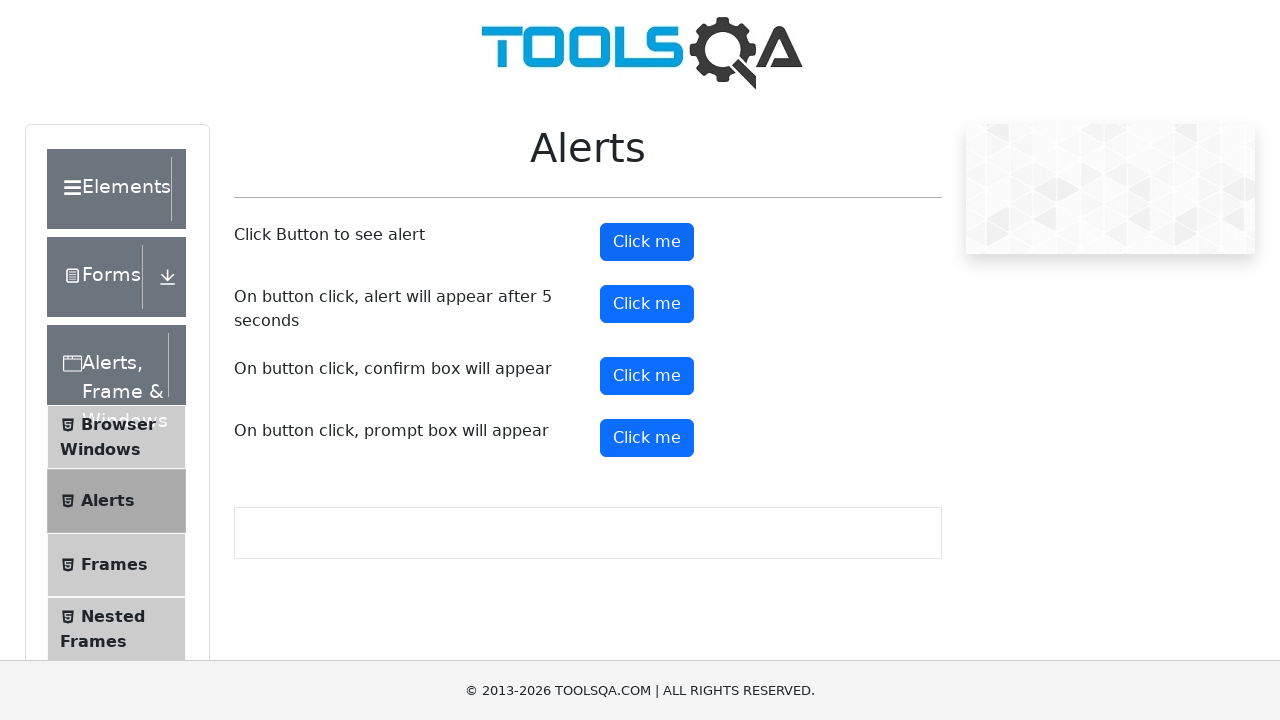

Registered dialog handler to auto-accept alerts
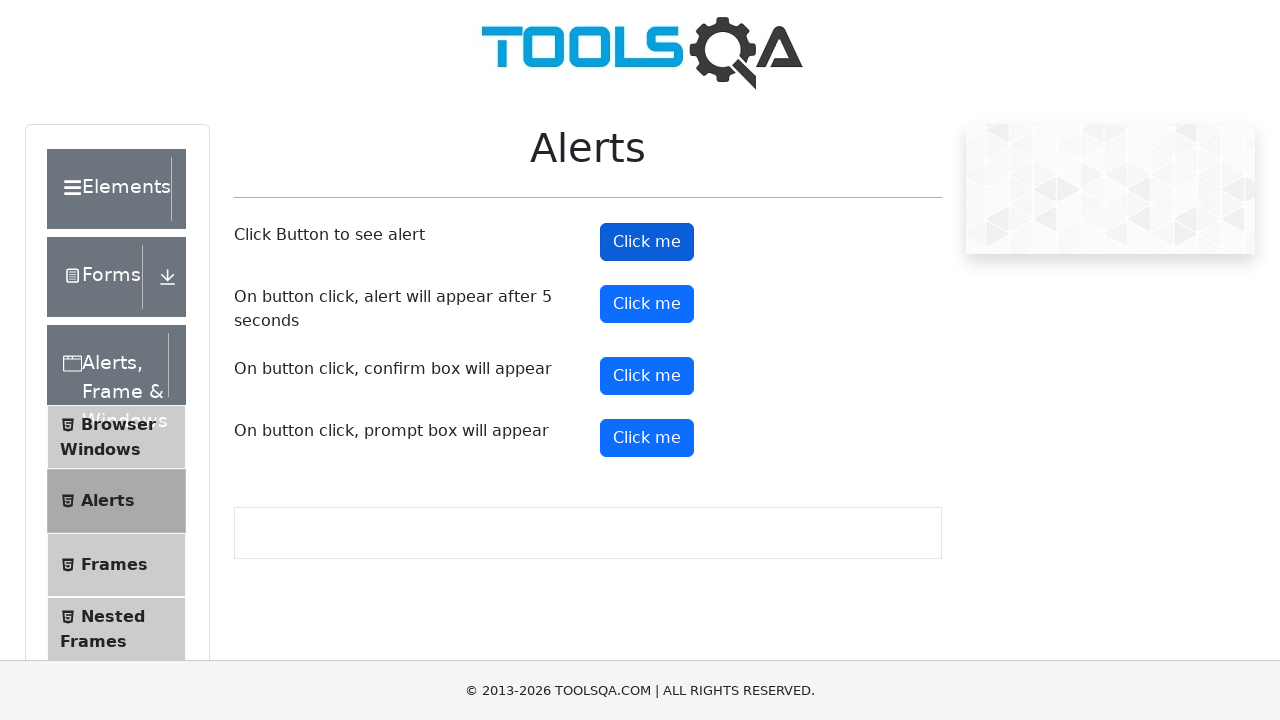

Registered explicit dialog handler with message logging
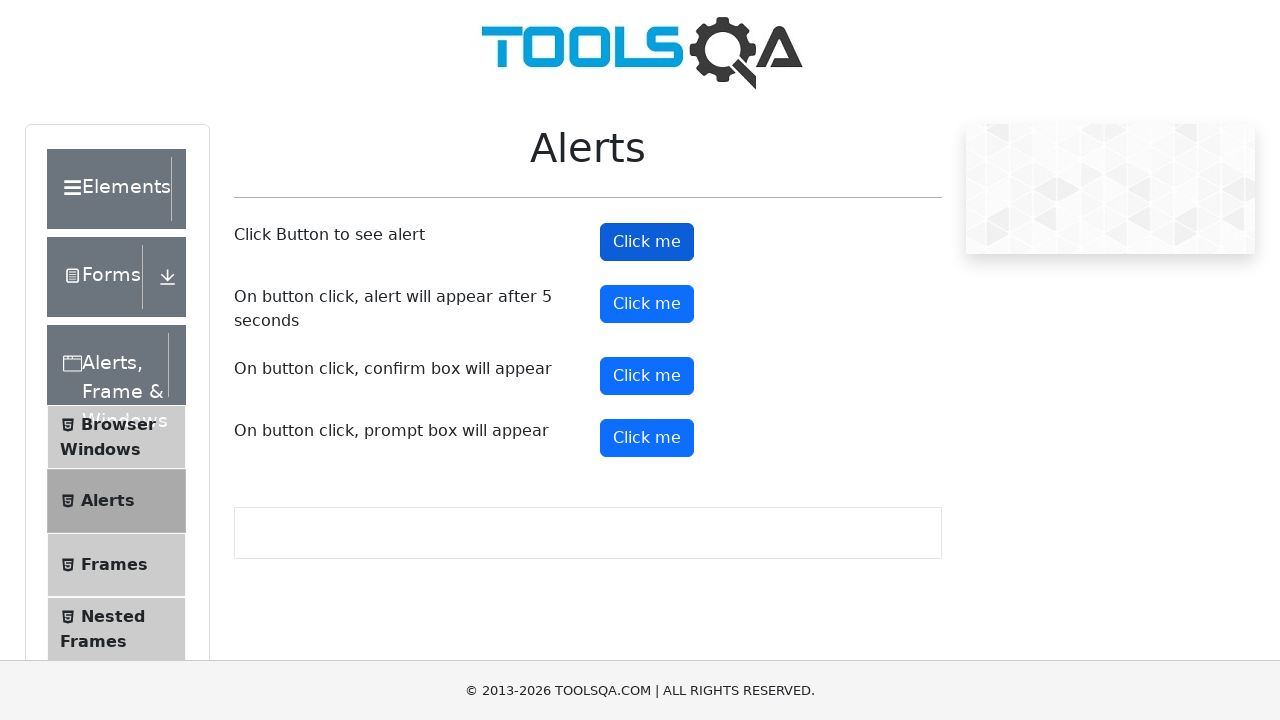

Clicked alert button again with handler attached at (647, 242) on #alertButton
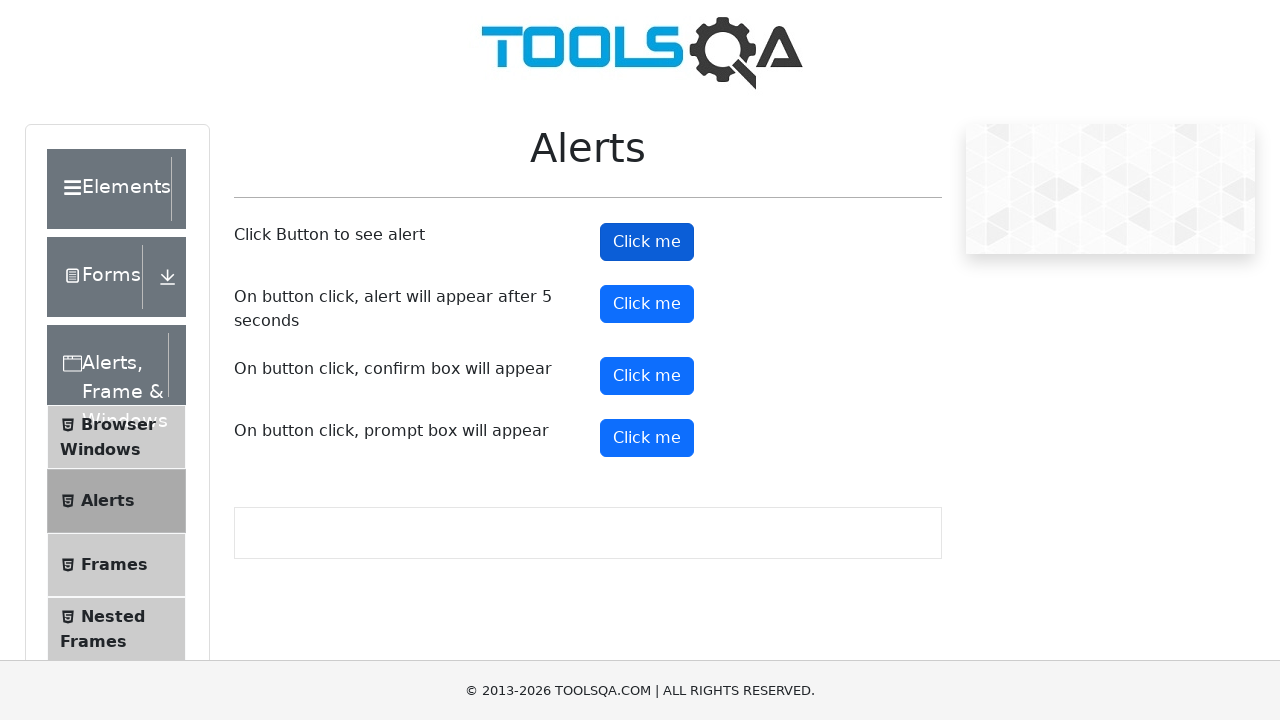

Waited 1 second for alert processing to complete
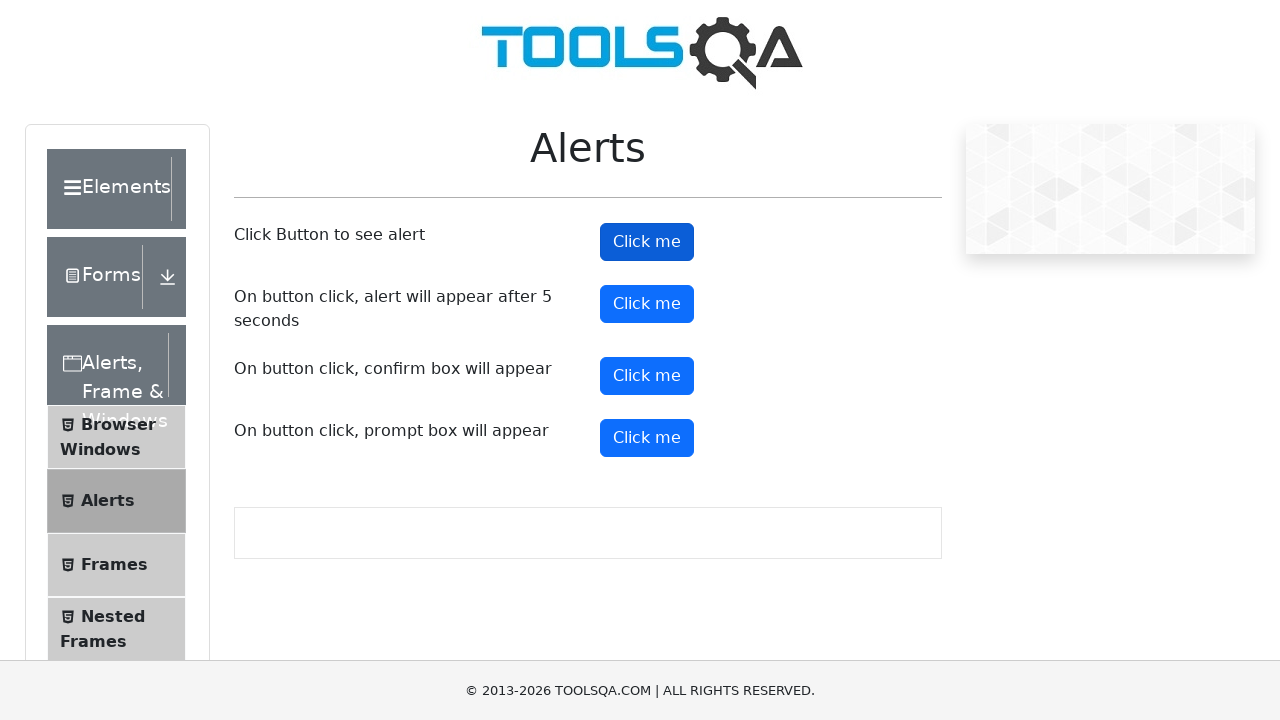

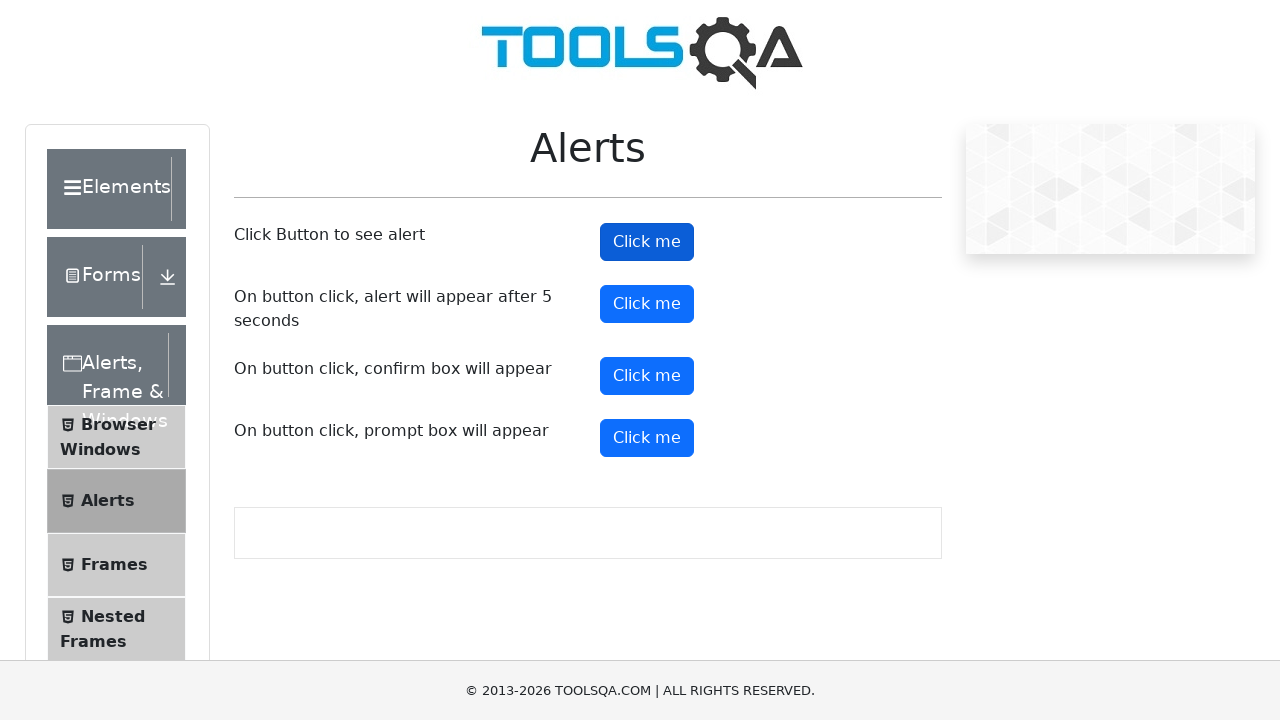